Tests window handling by clicking a link that opens a new window, extracting an email from the child window, and filling it in the parent window's username field

Starting URL: https://rahulshettyacademy.com/loginpagePractise/

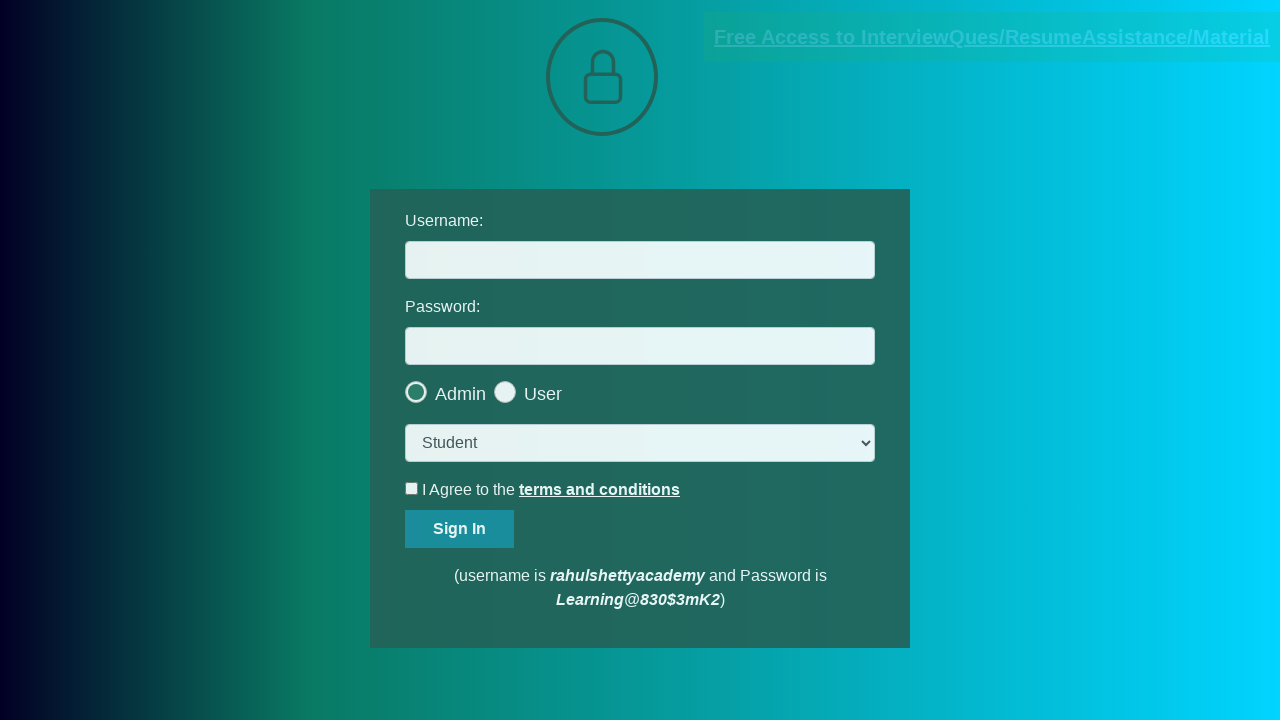

Clicked blinking text link to open new window at (992, 37) on .blinkingText
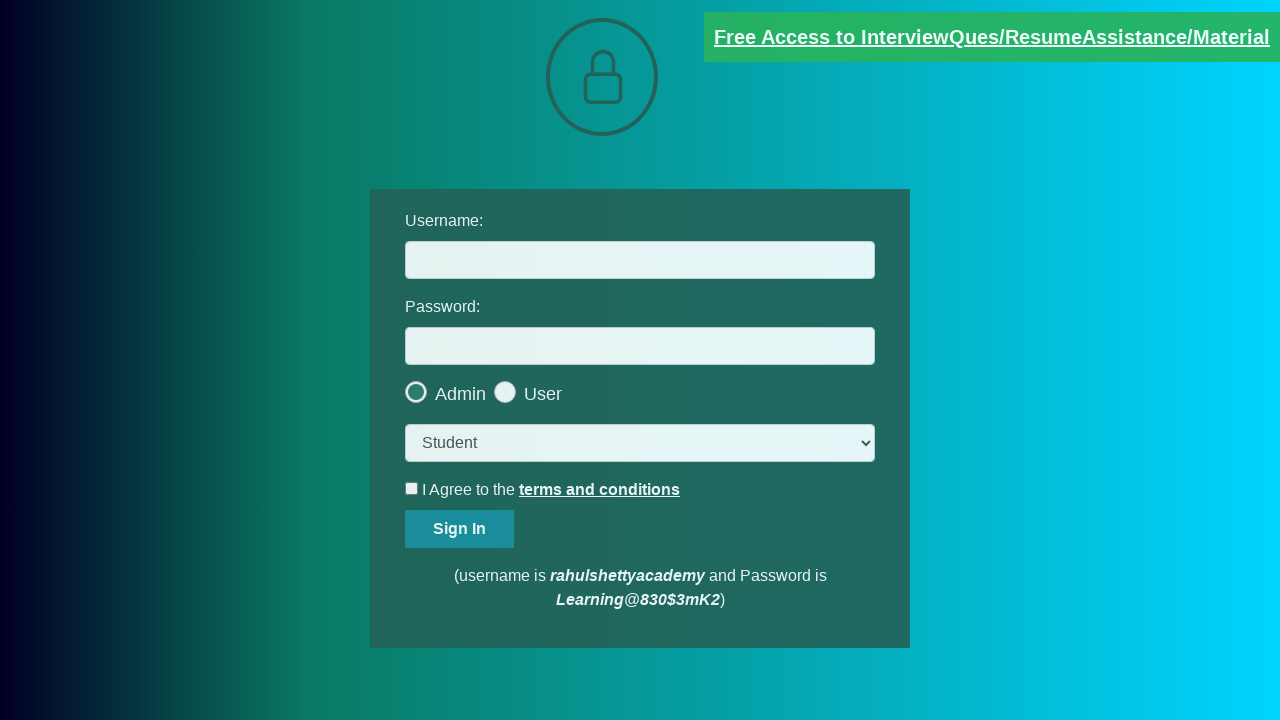

Child window opened and captured
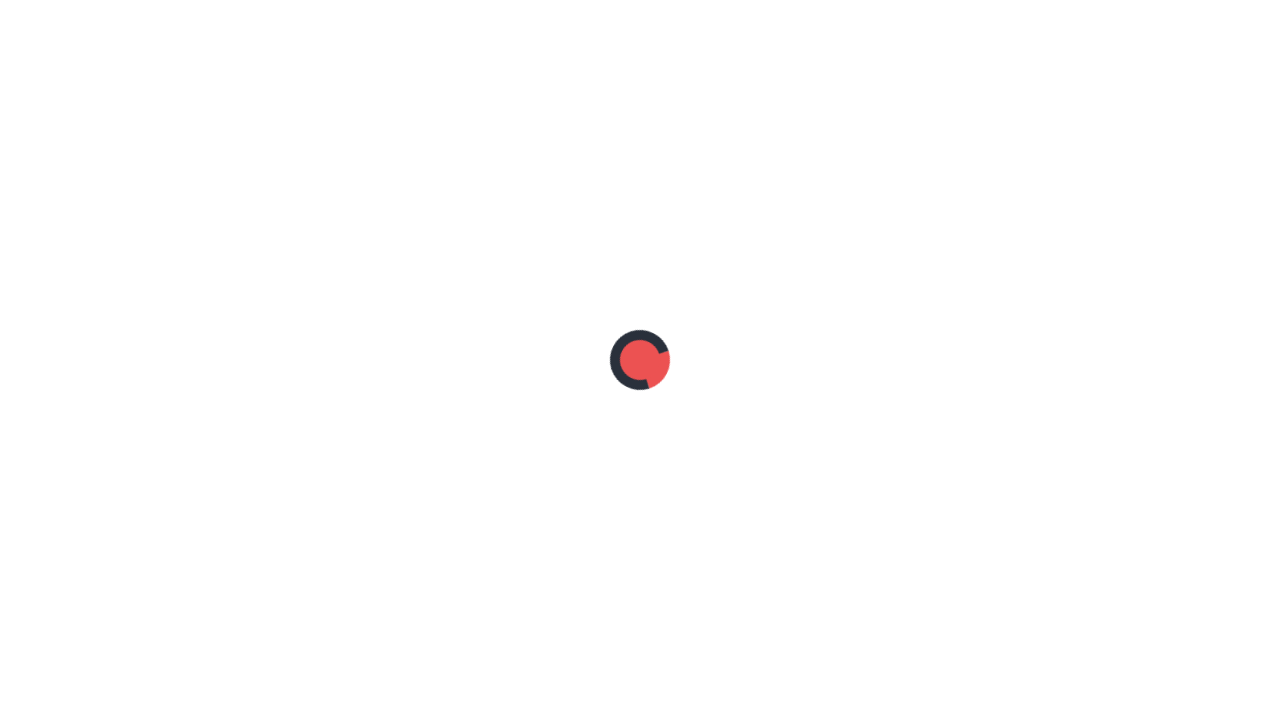

Extracted text content from child window
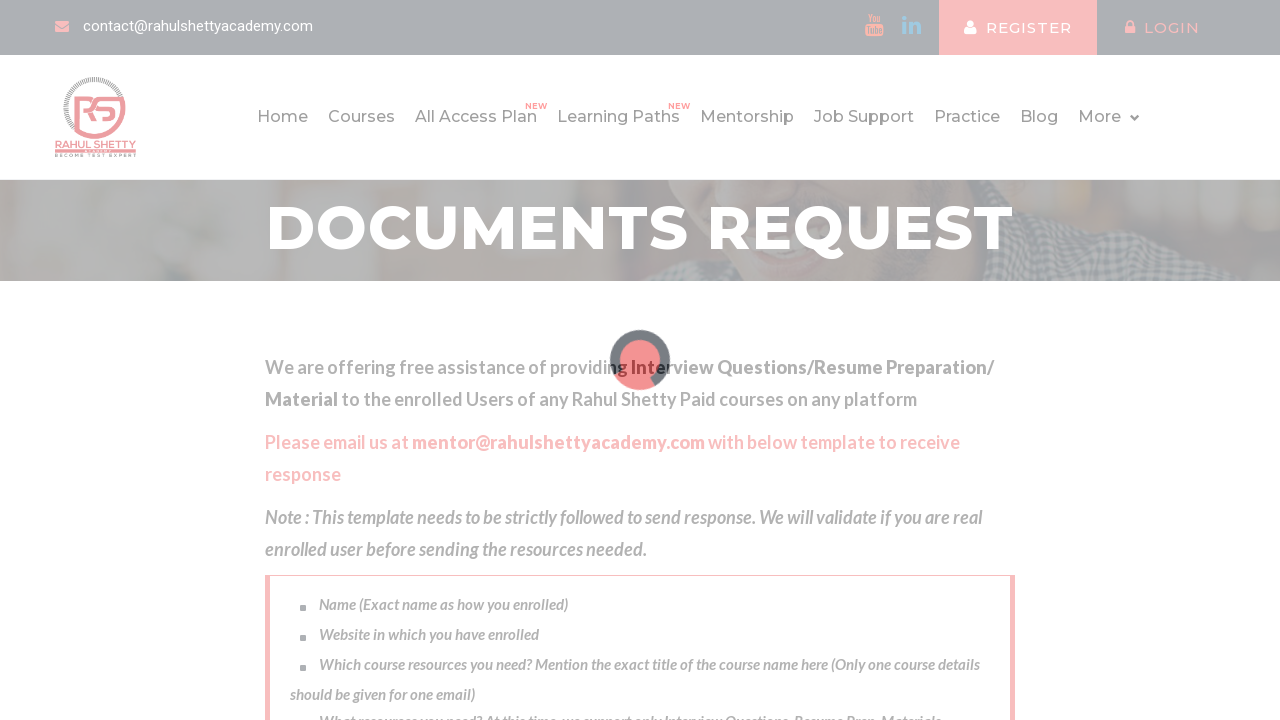

Parsed email from text content: mentor@rahulshettyacademy.com
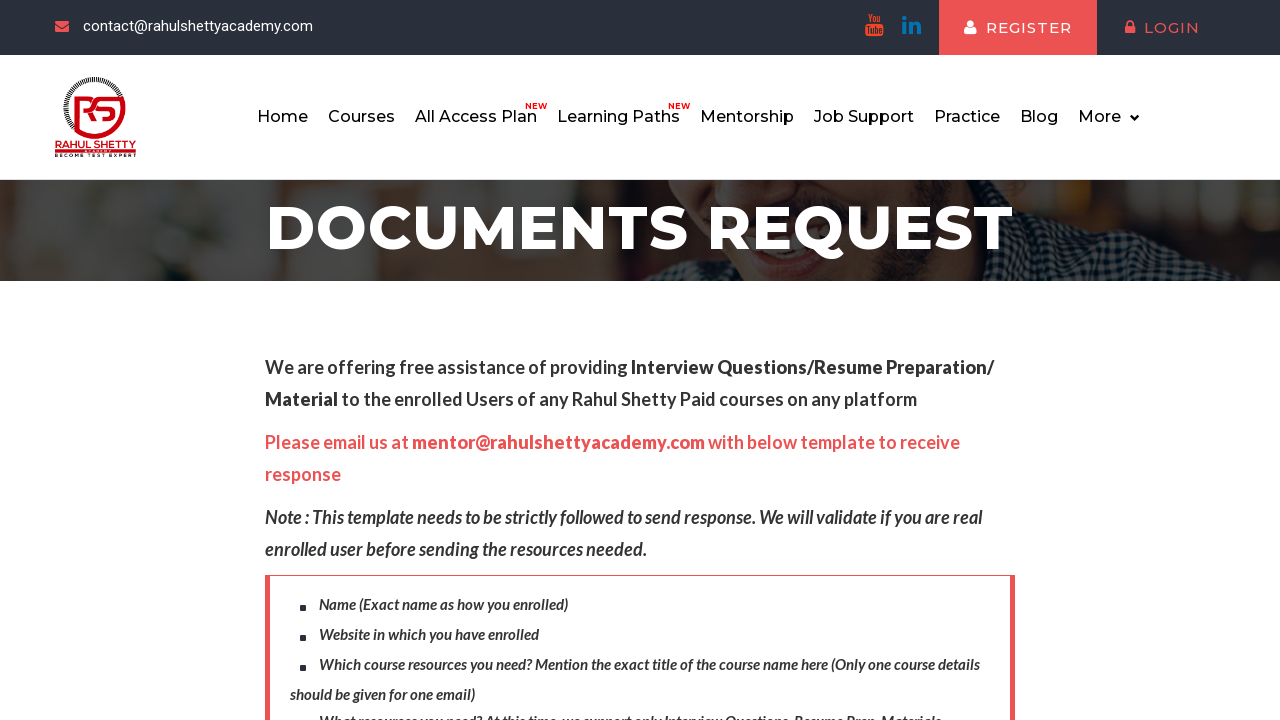

Filled username field with extracted email: mentor@rahulshettyacademy.com on #username
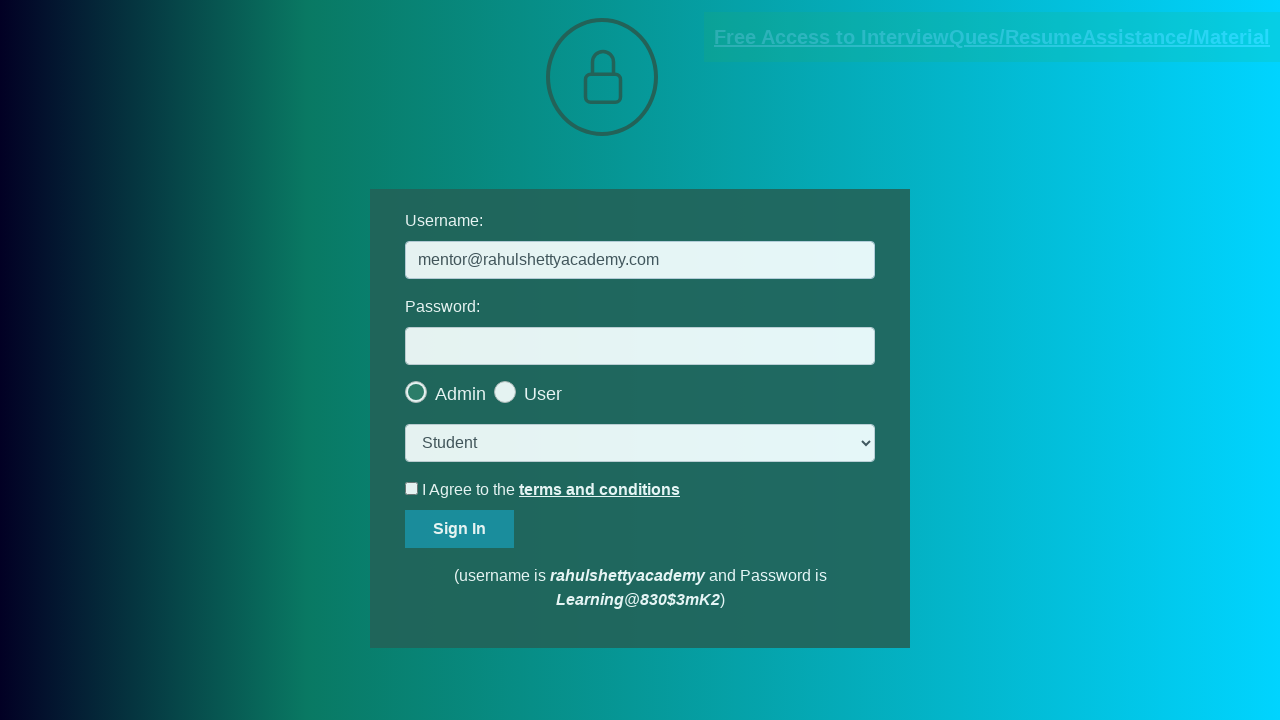

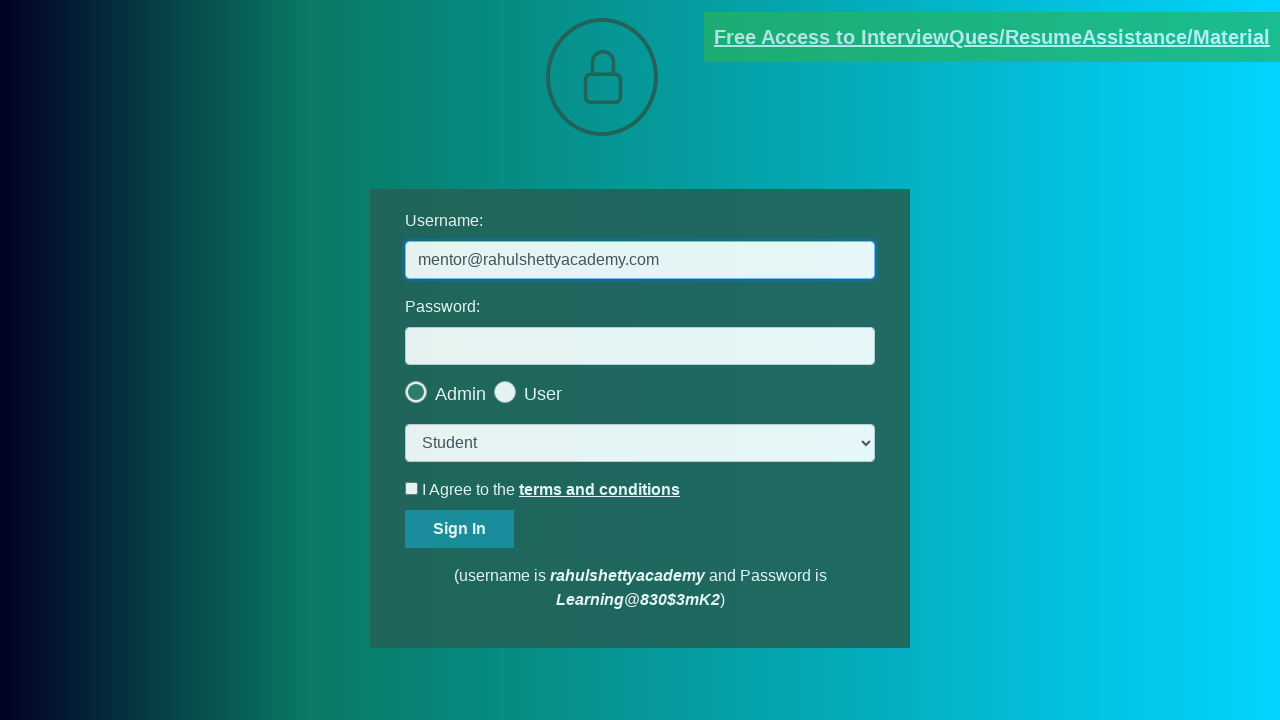